Navigates to a contact form website, maximizes the browser window, and retrieves the page title and current URL for verification.

Starting URL: https://www.mycontactform.com/

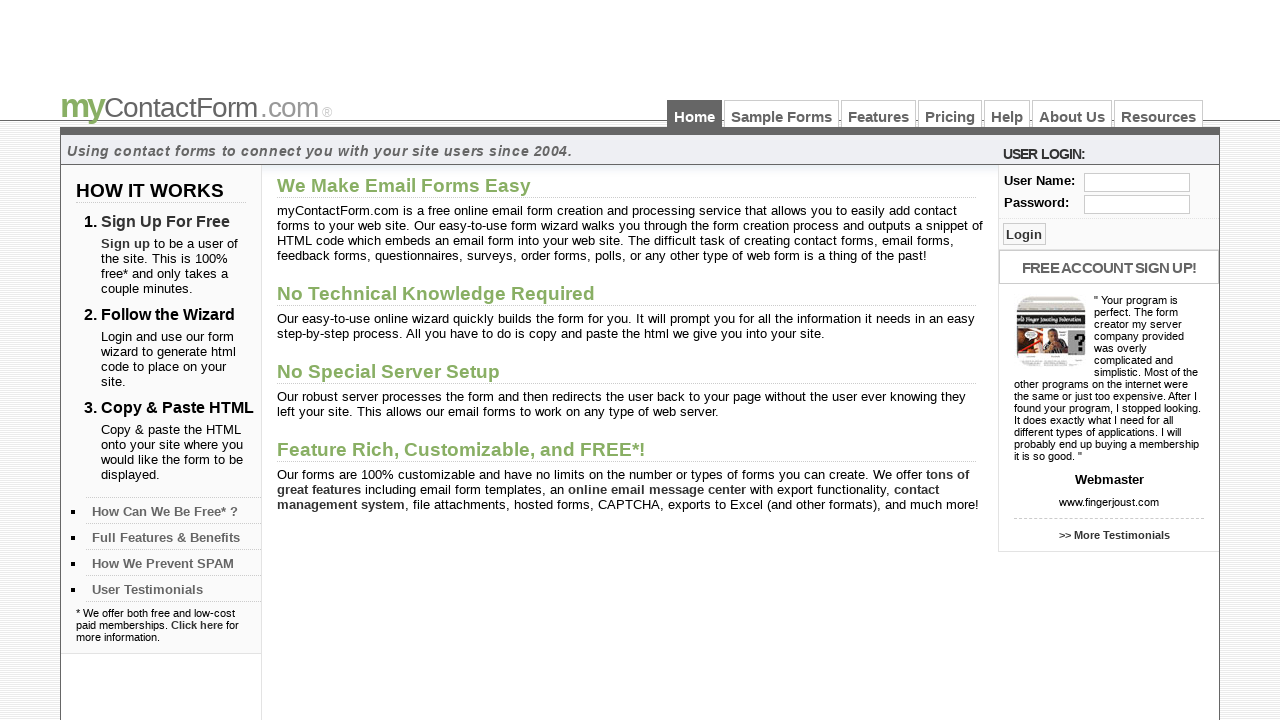

Set viewport size to 1920x1080 to maximize browser window
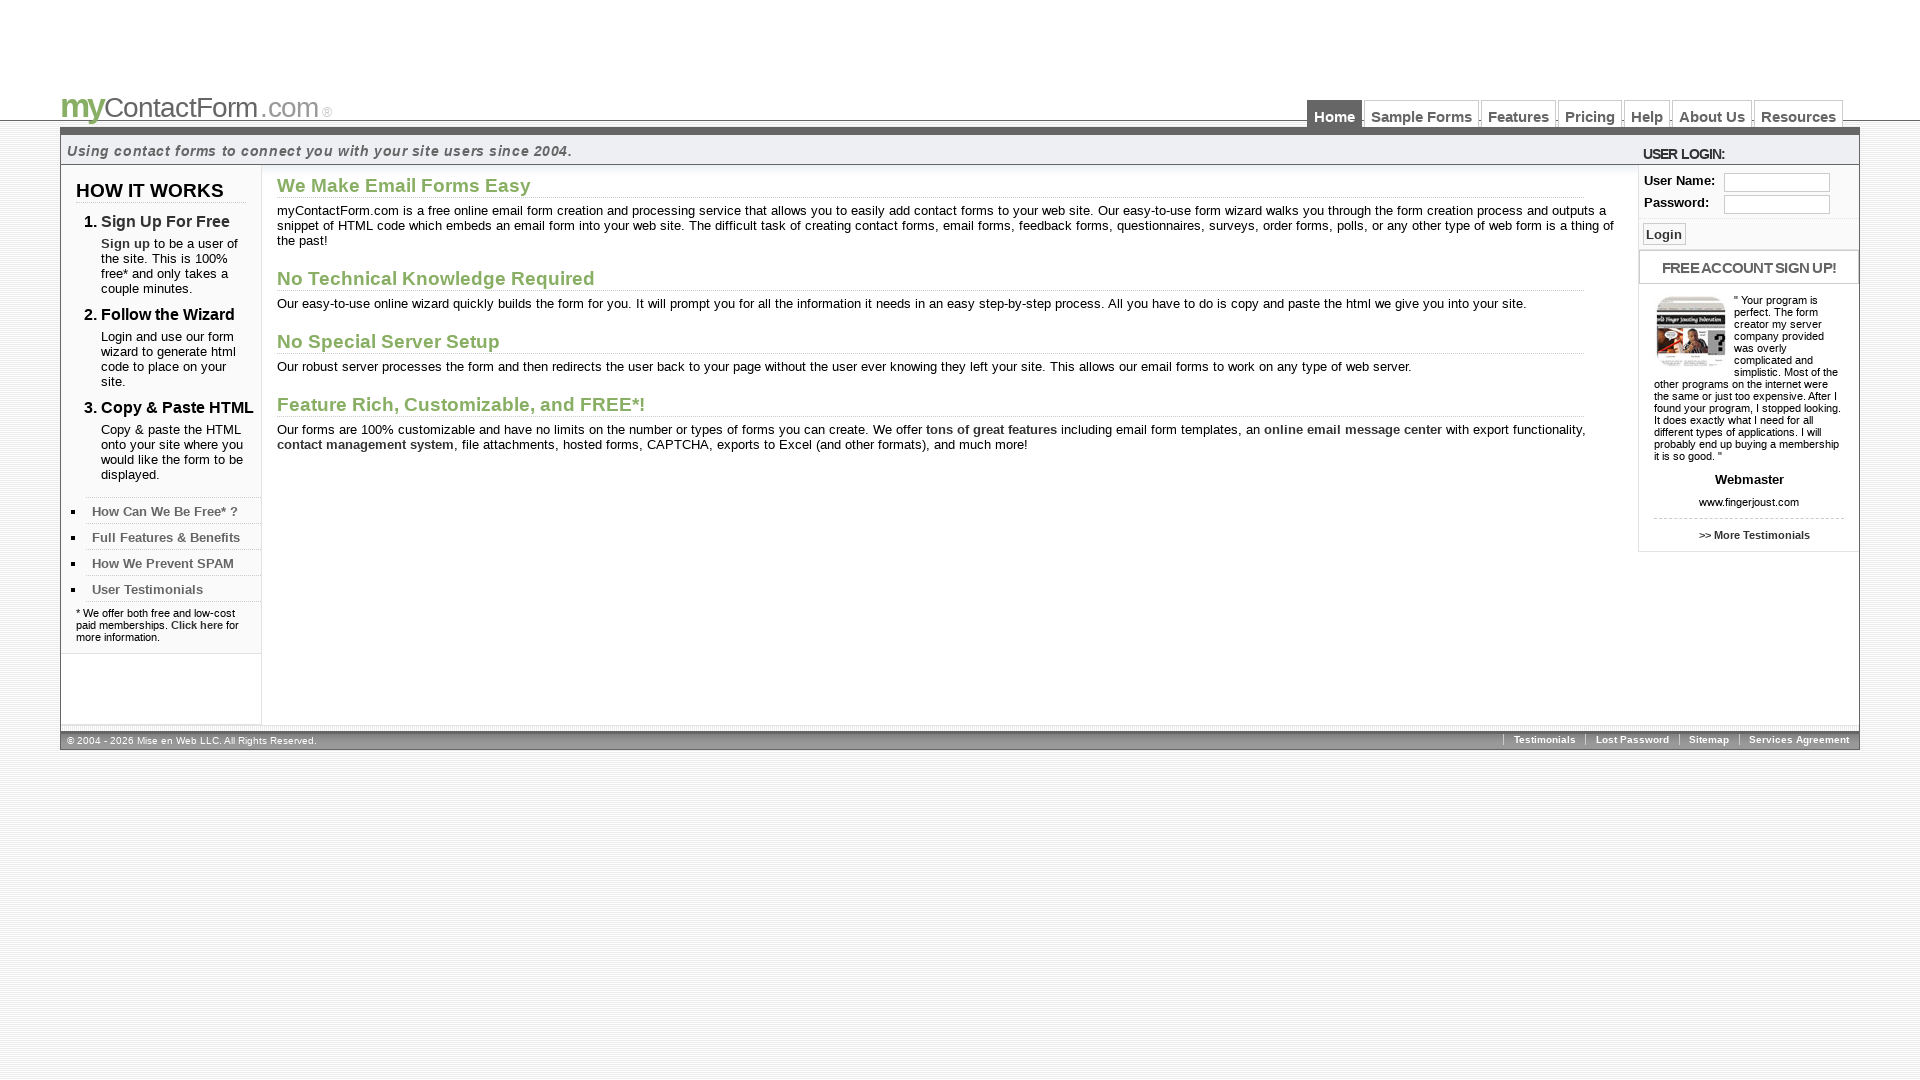

Retrieved page title: Free Contact and Email Forms - myContactForm.com
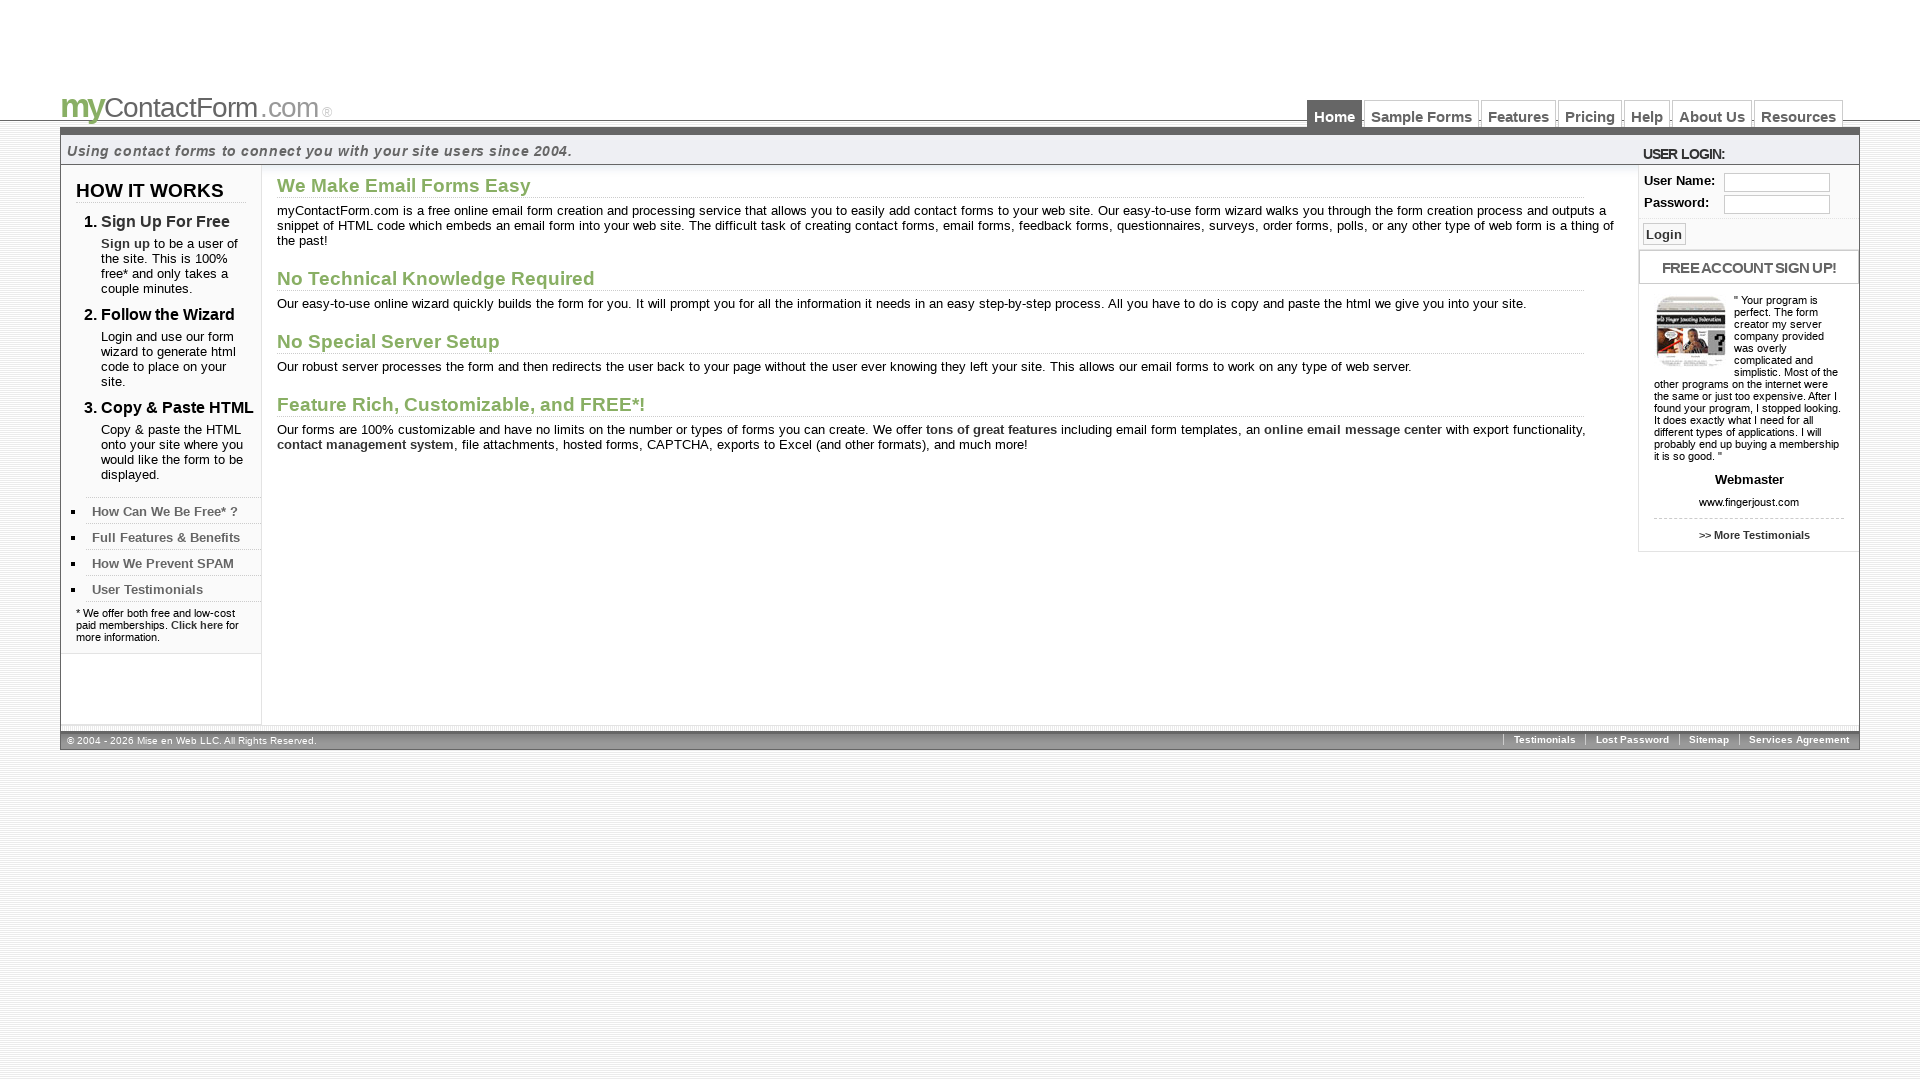

Retrieved current URL: https://www.mycontactform.com/
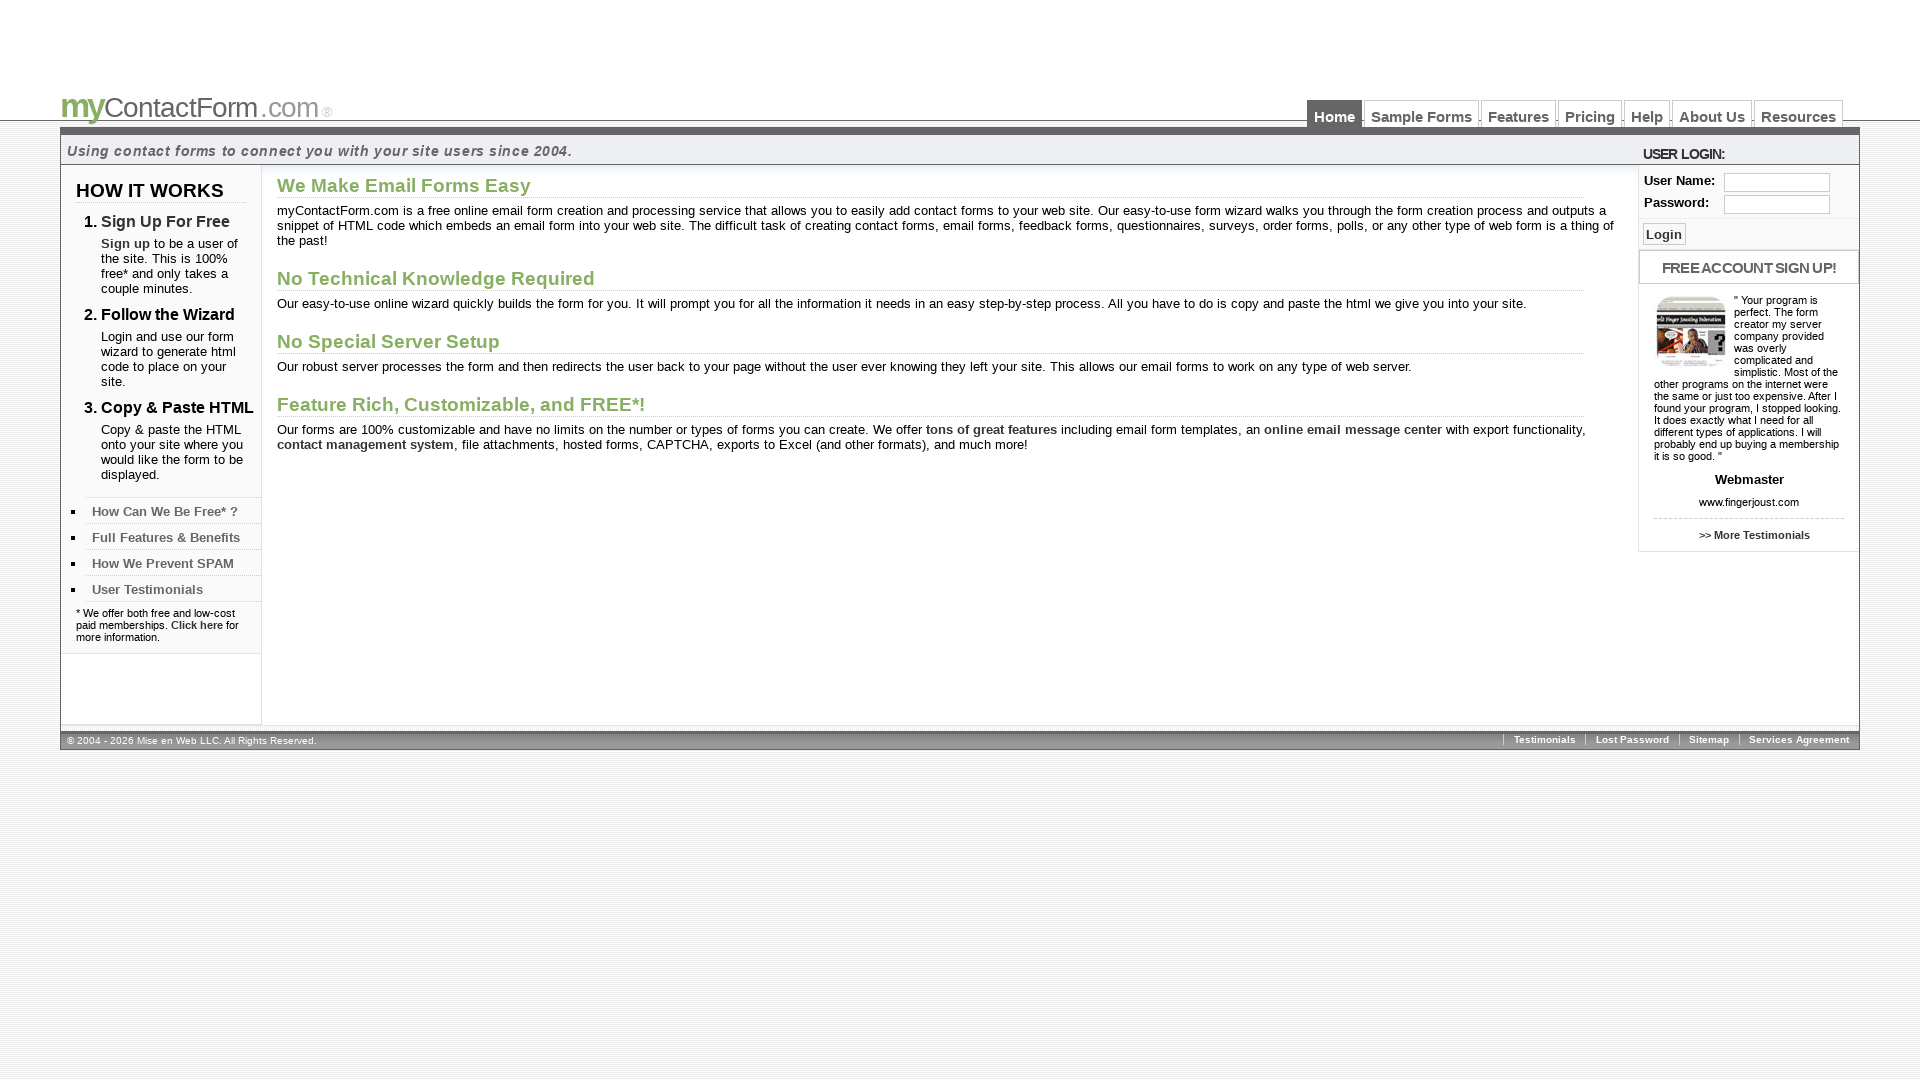

Waited for page to reach domcontentloaded state
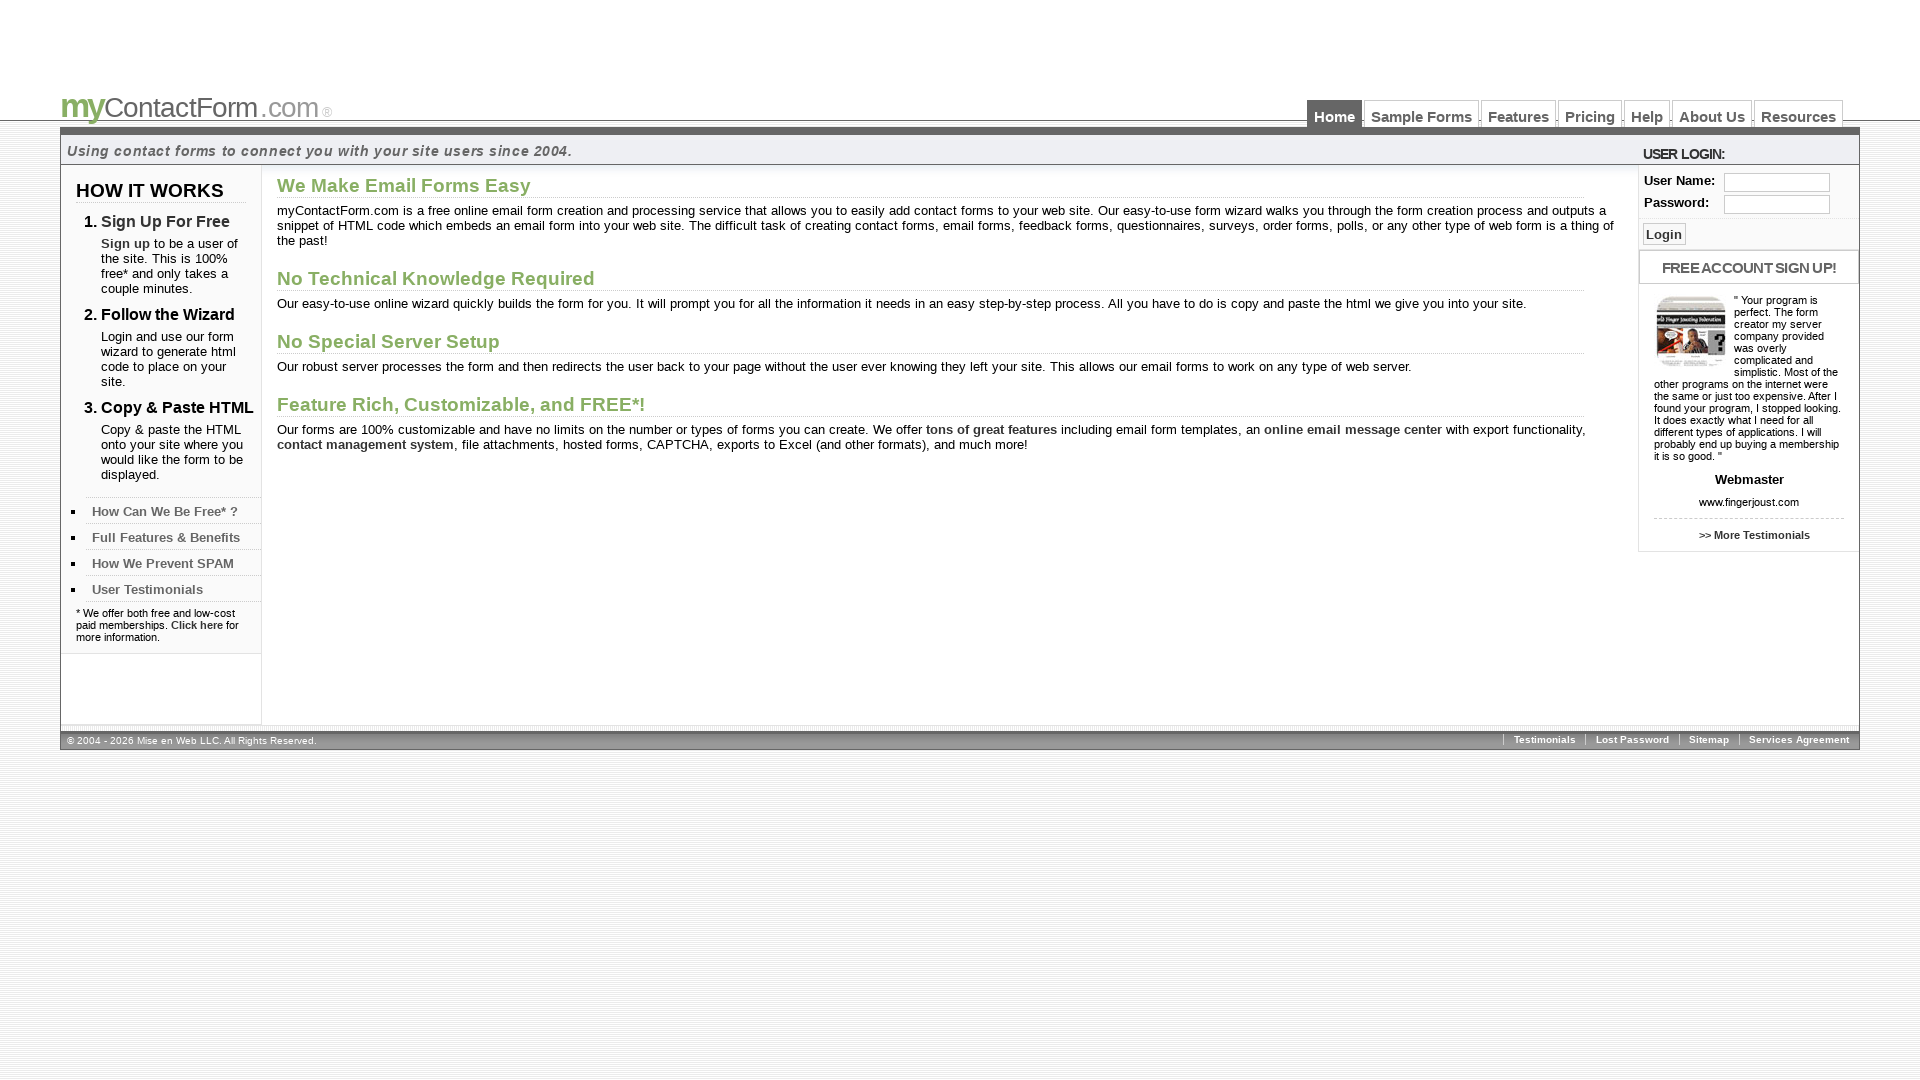

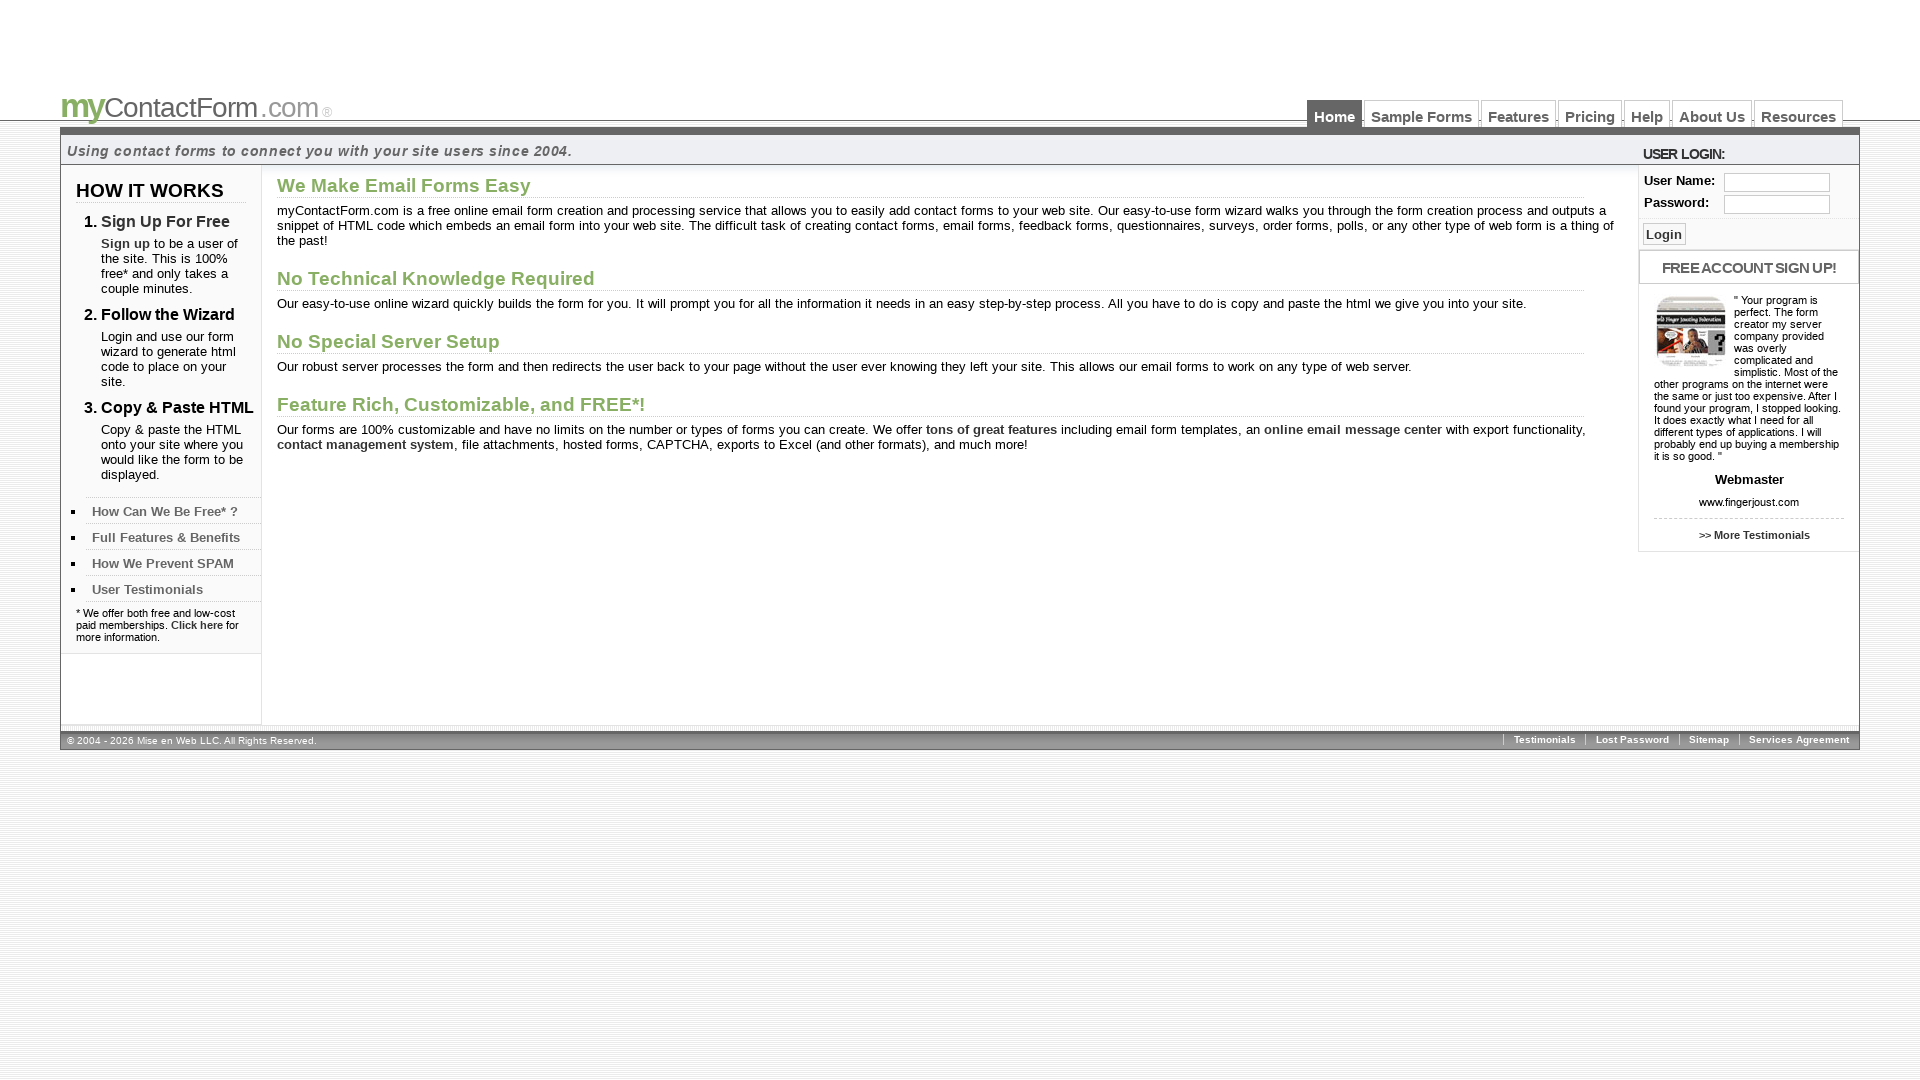